Tests form submission by clicking a dynamically calculated link, then filling out a multi-field form with personal information (first name, last name, city, country) and submitting it.

Starting URL: http://suninjuly.github.io/find_link_text

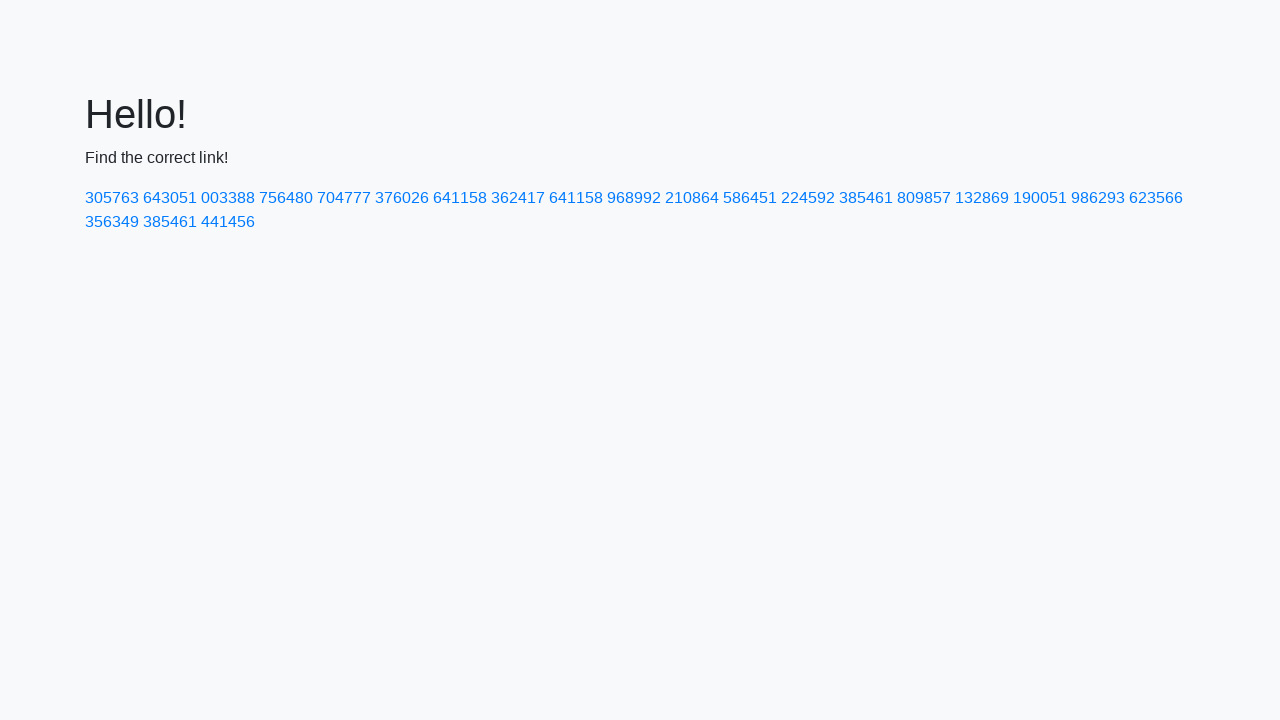

Clicked dynamically calculated link with text '224592' at (808, 198) on a:has-text('224592')
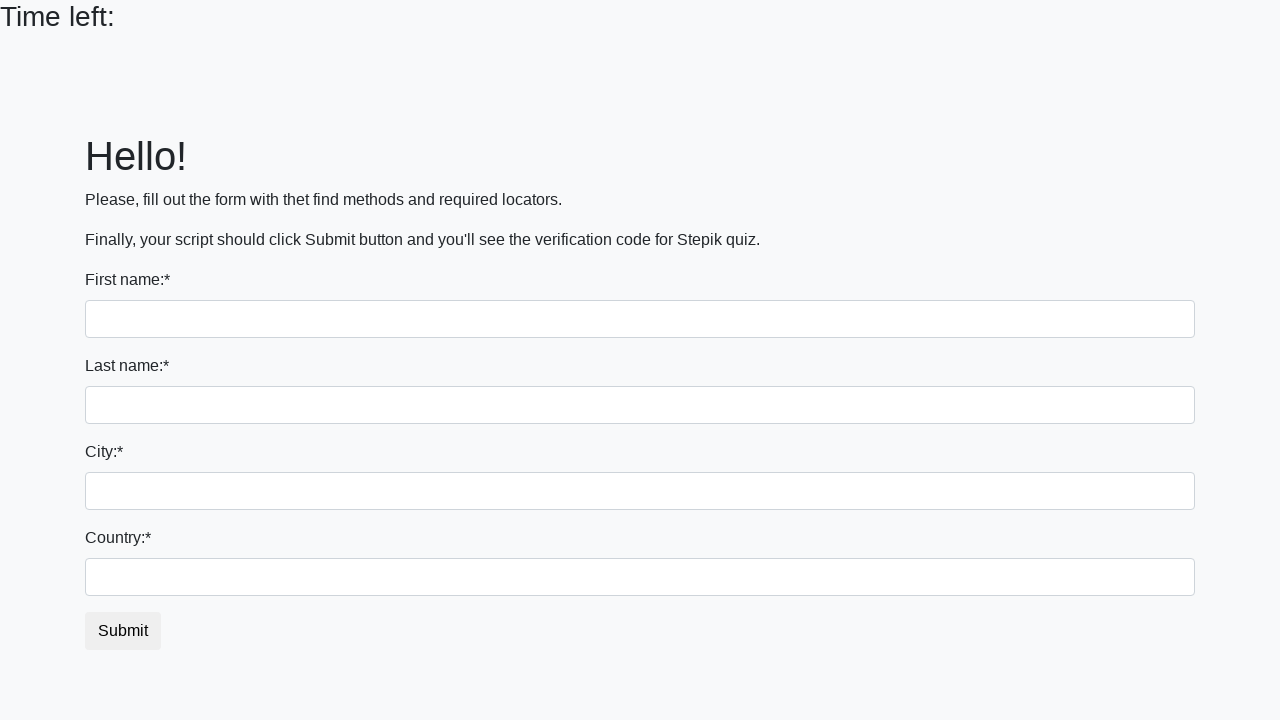

Filled first name field with 'Ivan' on input
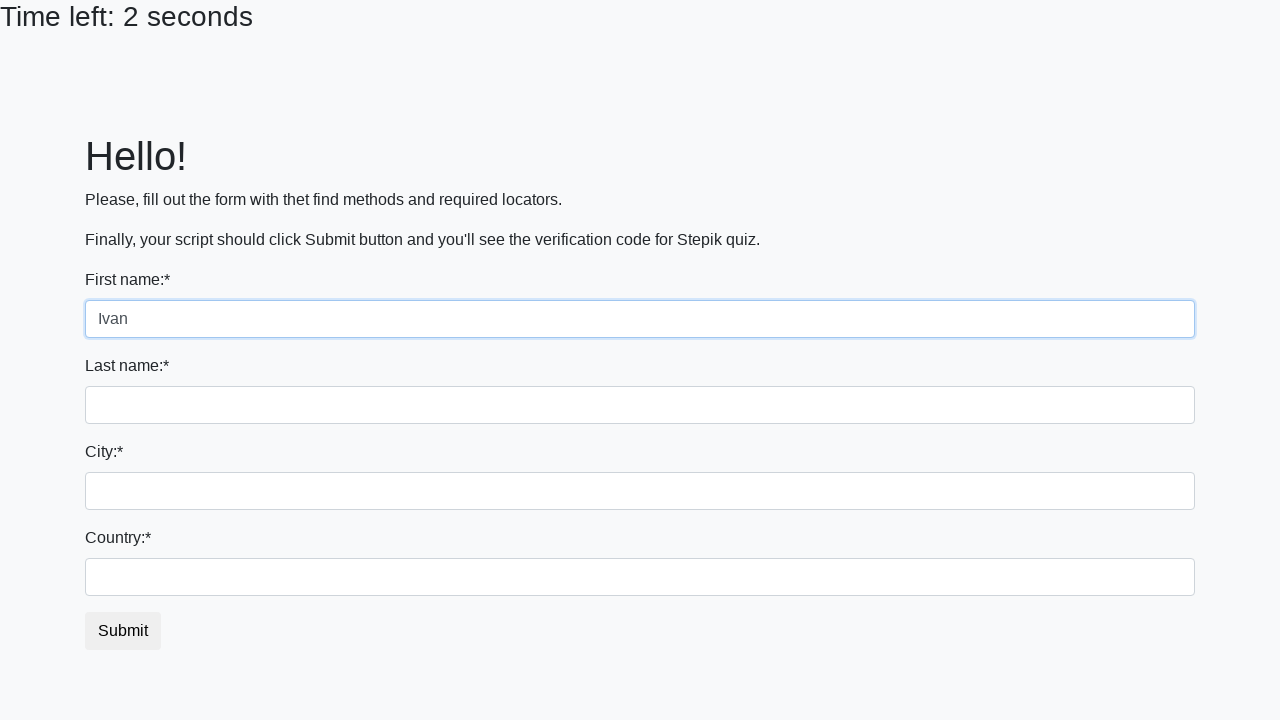

Filled last name field with 'Petrov' on input[name='last_name']
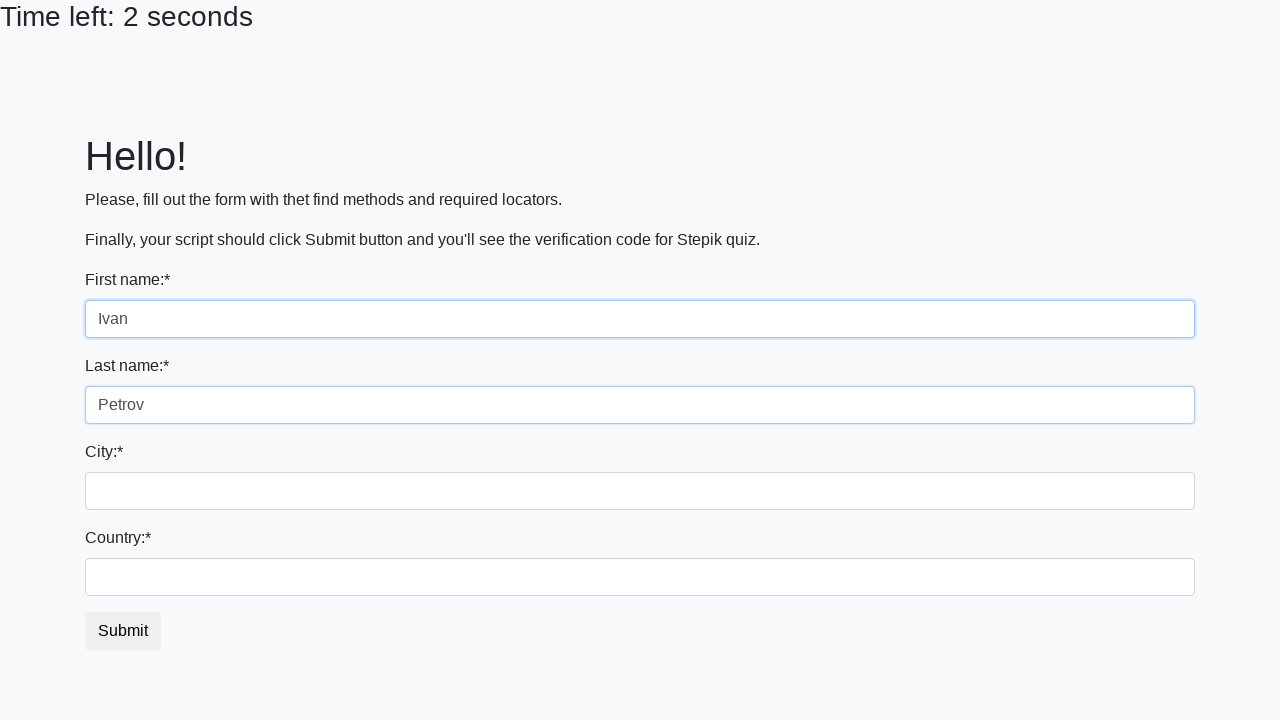

Filled city field with 'Smolensk' on .form-control.city
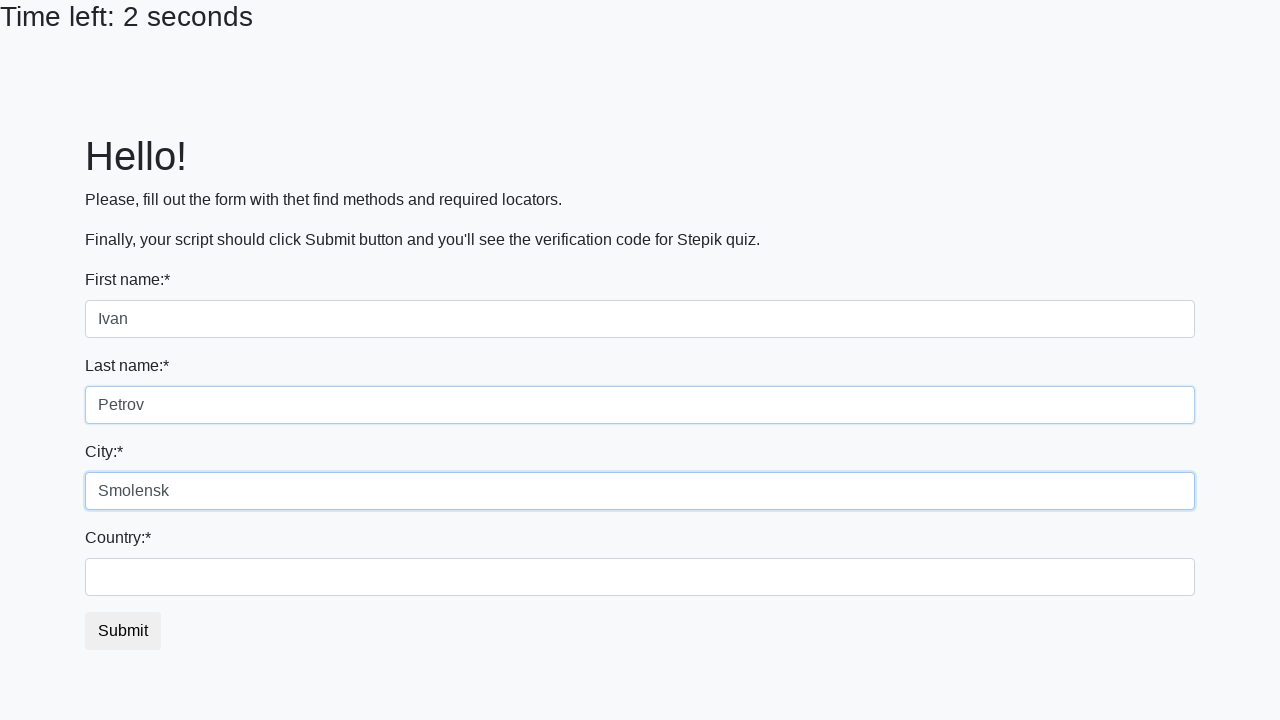

Filled country field with 'Russia' on #country
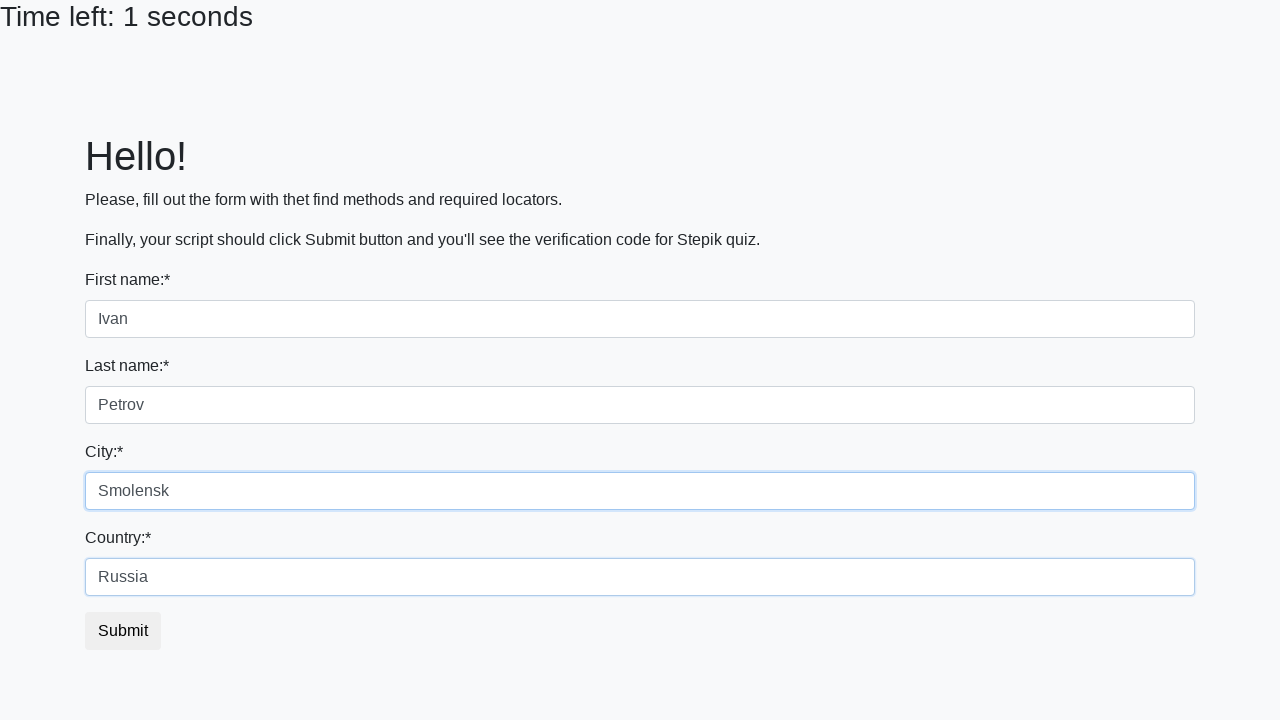

Clicked submit button to submit the form at (123, 631) on button.btn
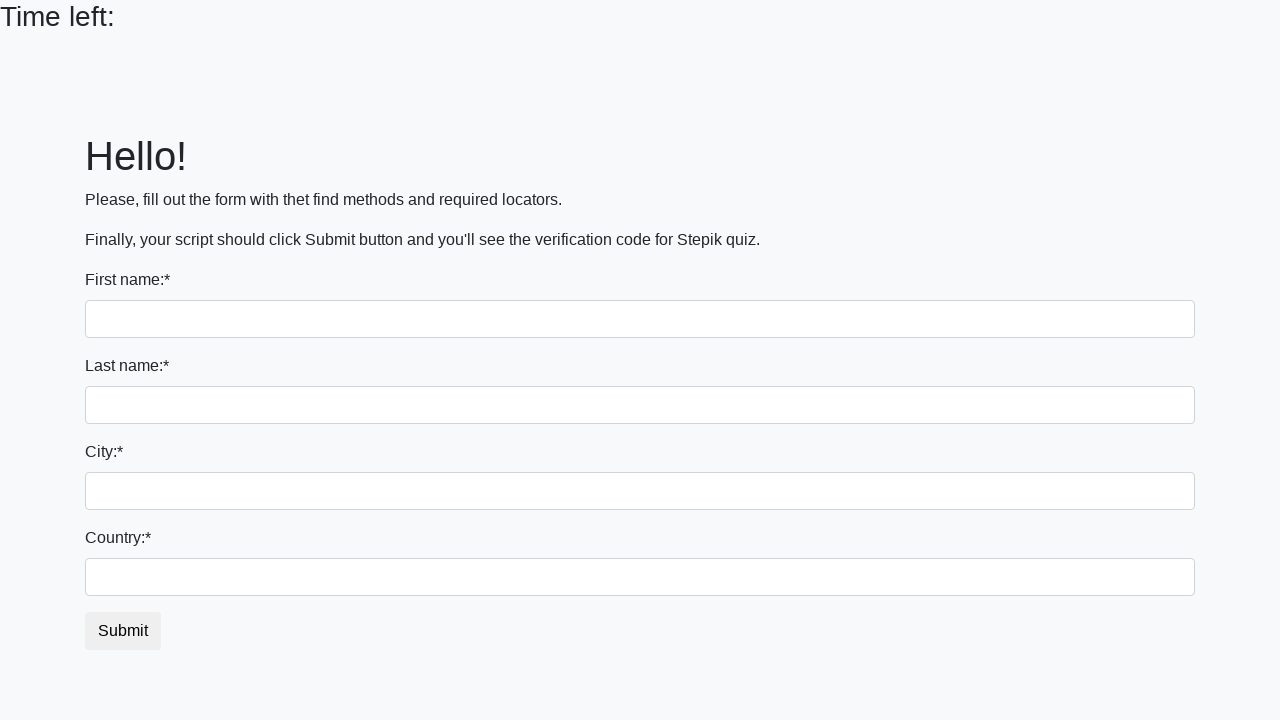

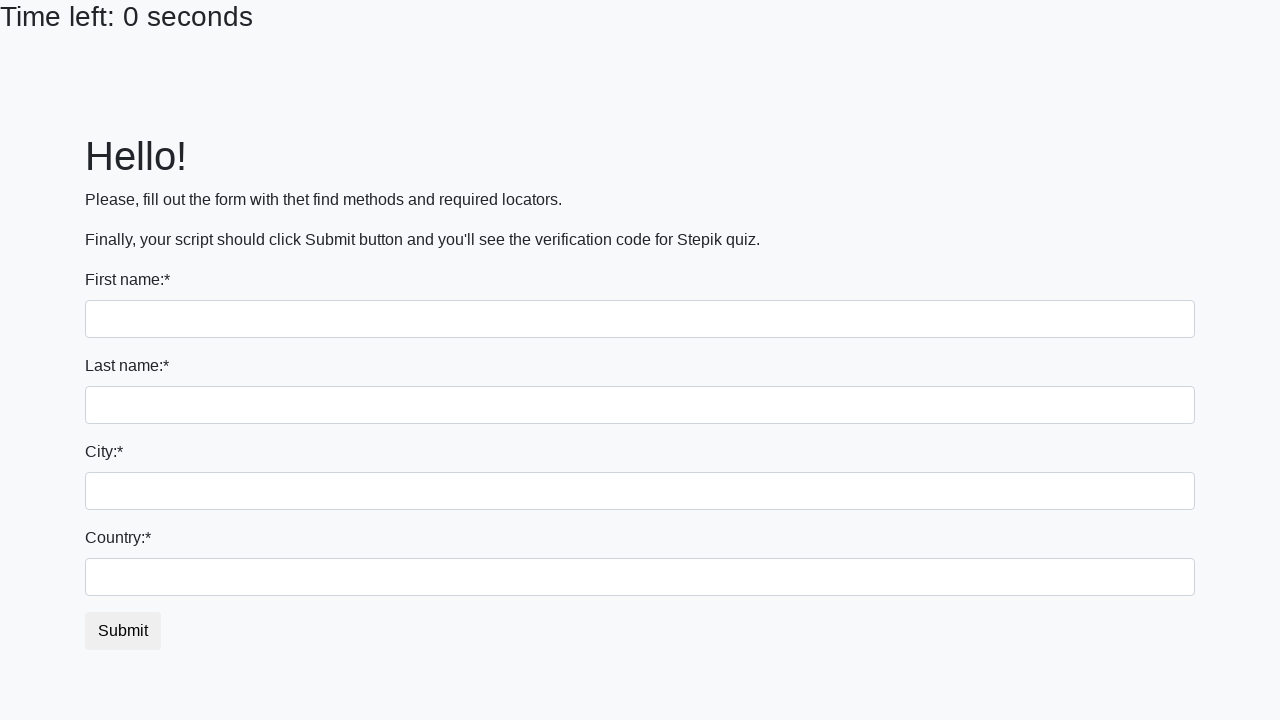